Tests mouse hover functionality by hovering over an "Automation Tools" dropdown button to reveal menu items, then iterates through the dropdown options and clicks on the "Appium" item.

Starting URL: http://seleniumpractise.blogspot.com/2016/08/how-to-perform-mouse-hover-in-selenium.html

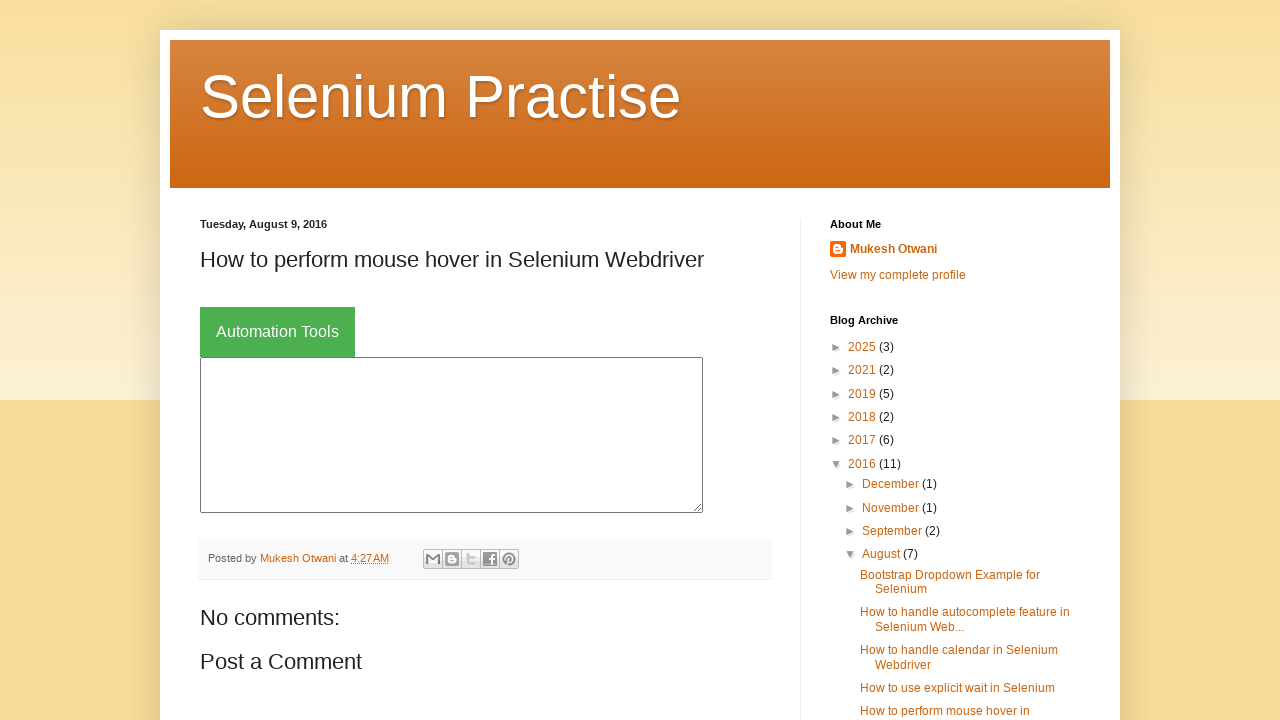

Hovered over 'Automation Tools' dropdown button to reveal menu items at (278, 332) on xpath=//button[text()='Automation Tools']
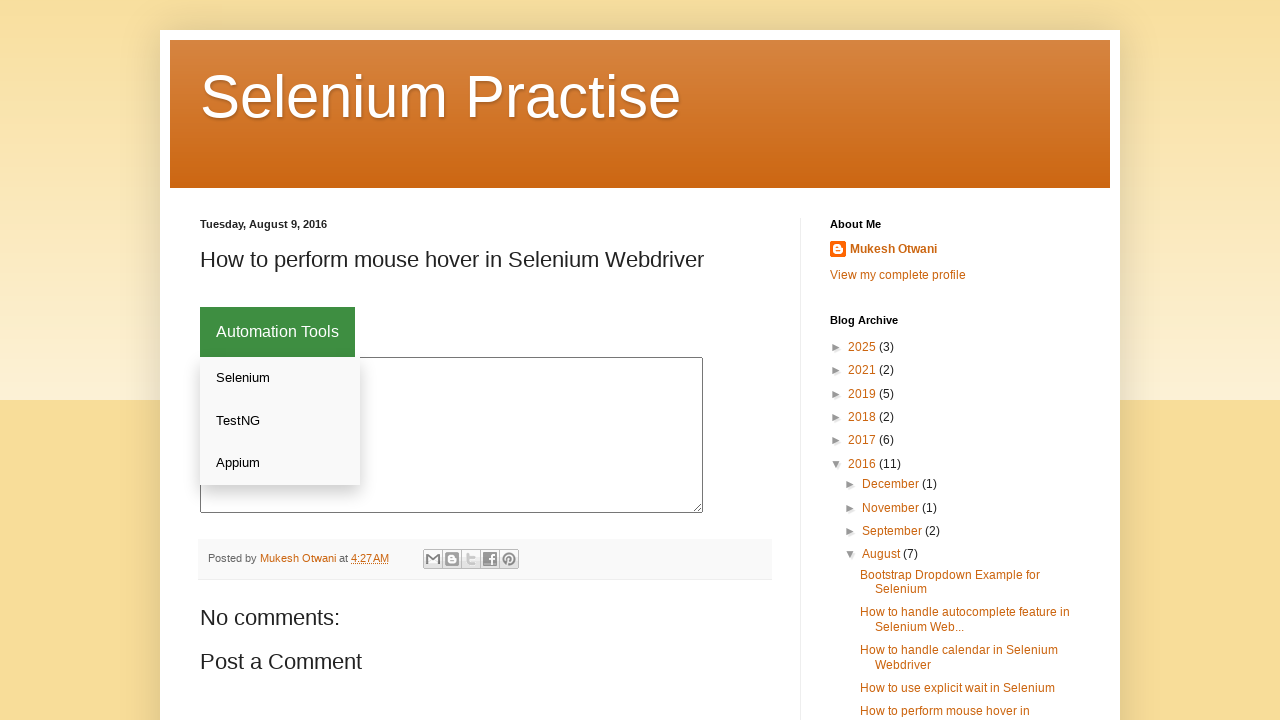

Dropdown content became visible
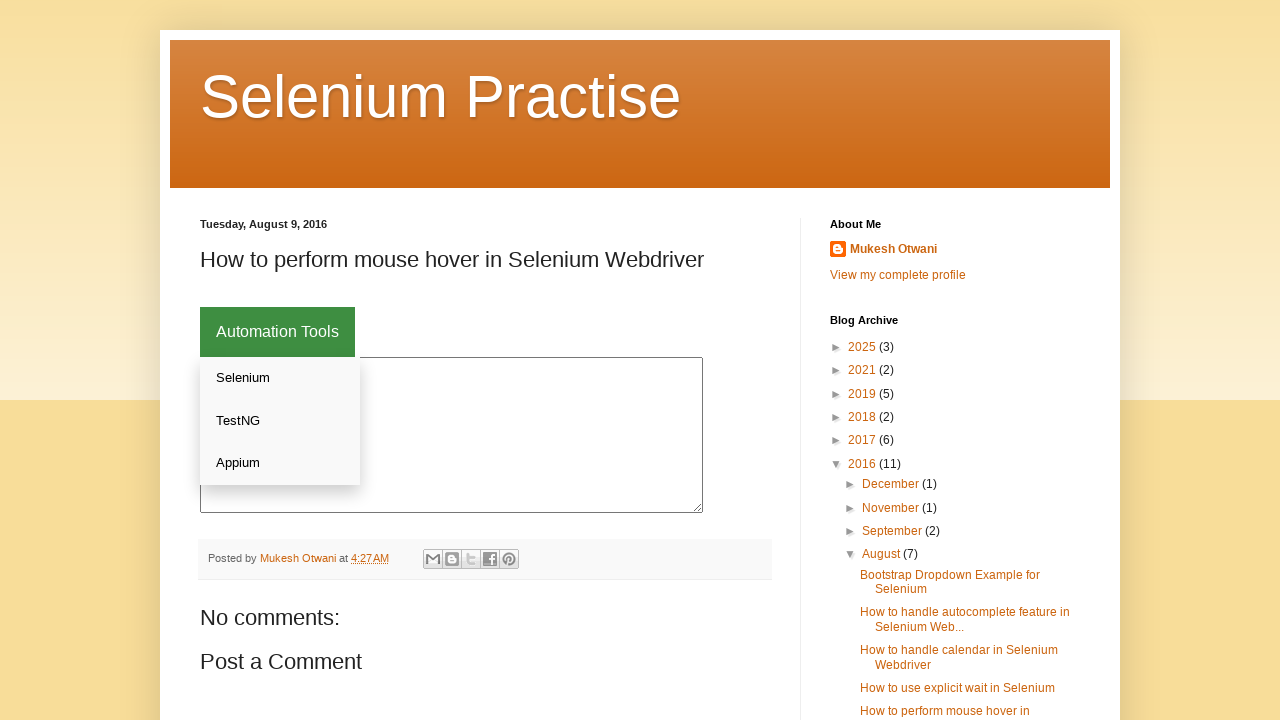

Located all dropdown menu items
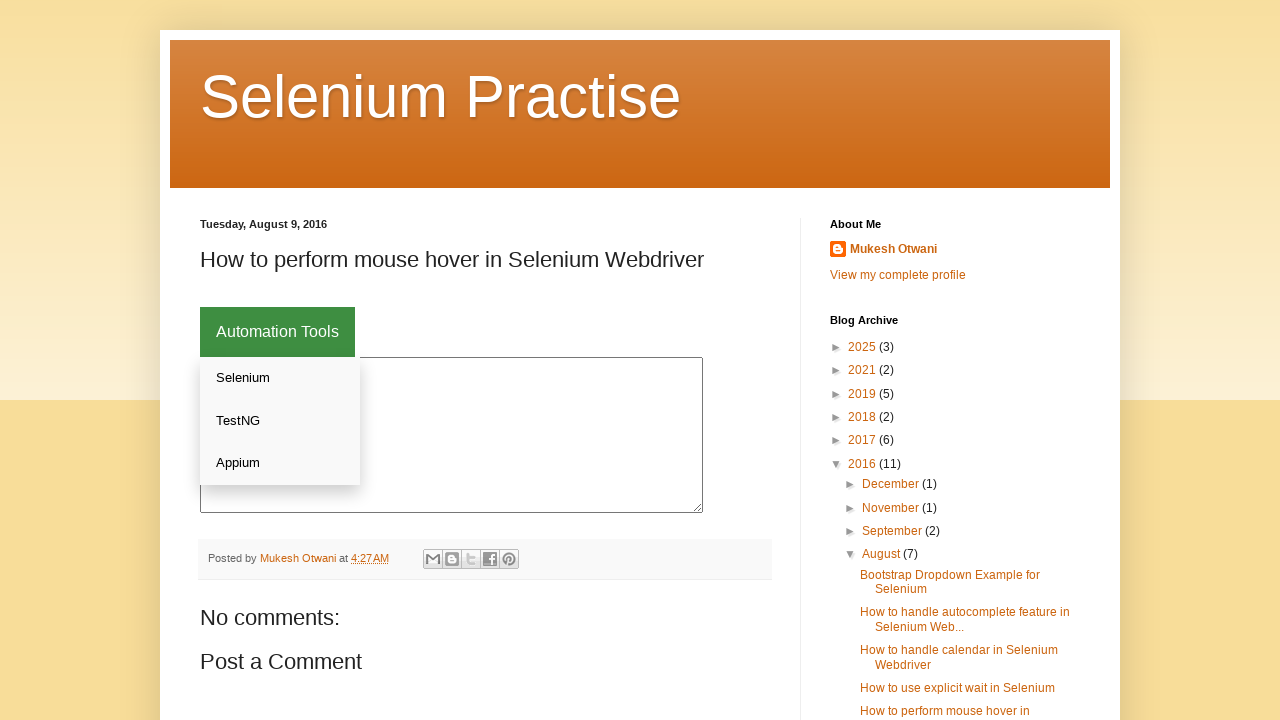

Clicked on 'Appium' dropdown menu item at (280, 463) on .dropdown-content a >> nth=2
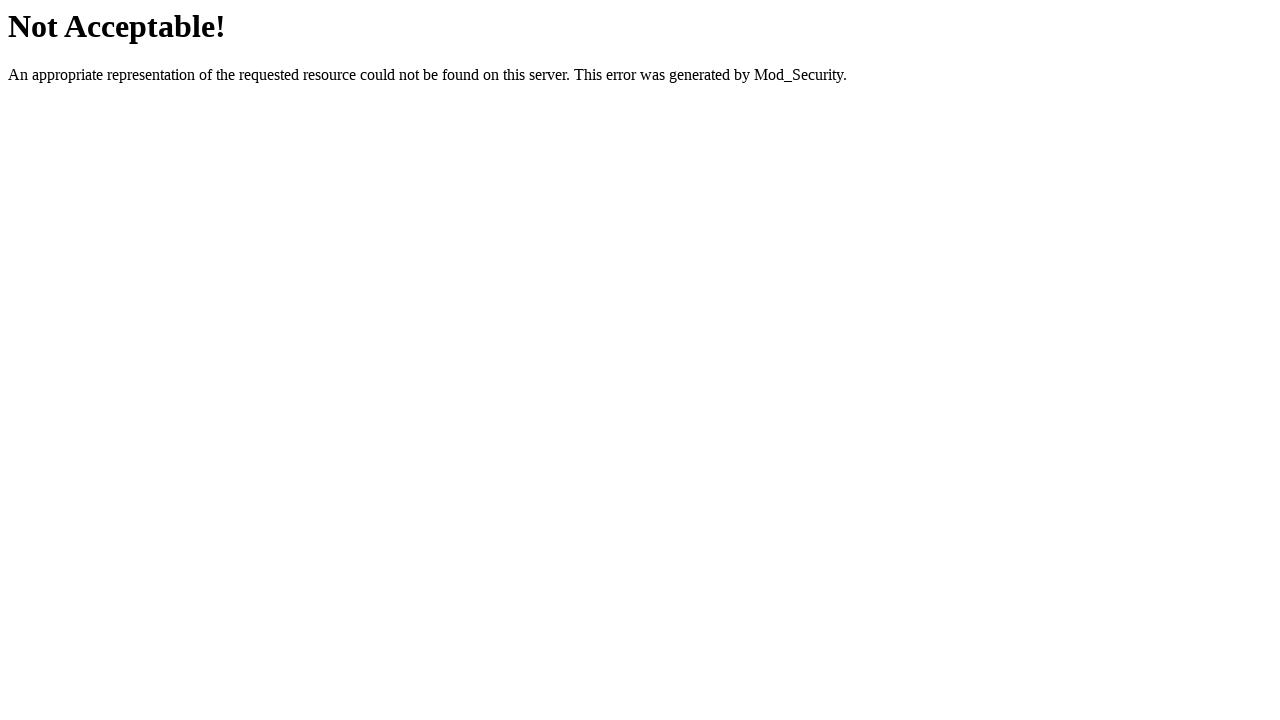

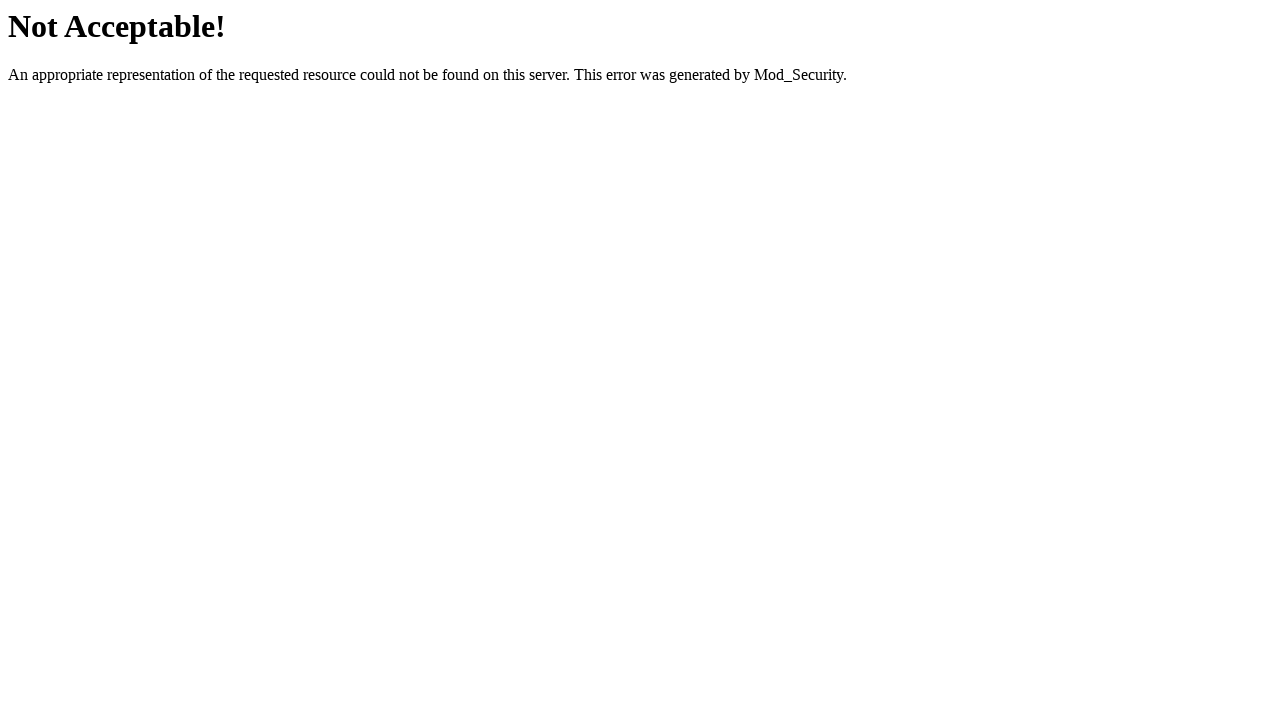